Tests browser back button navigation between filter views

Starting URL: https://demo.playwright.dev/todomvc

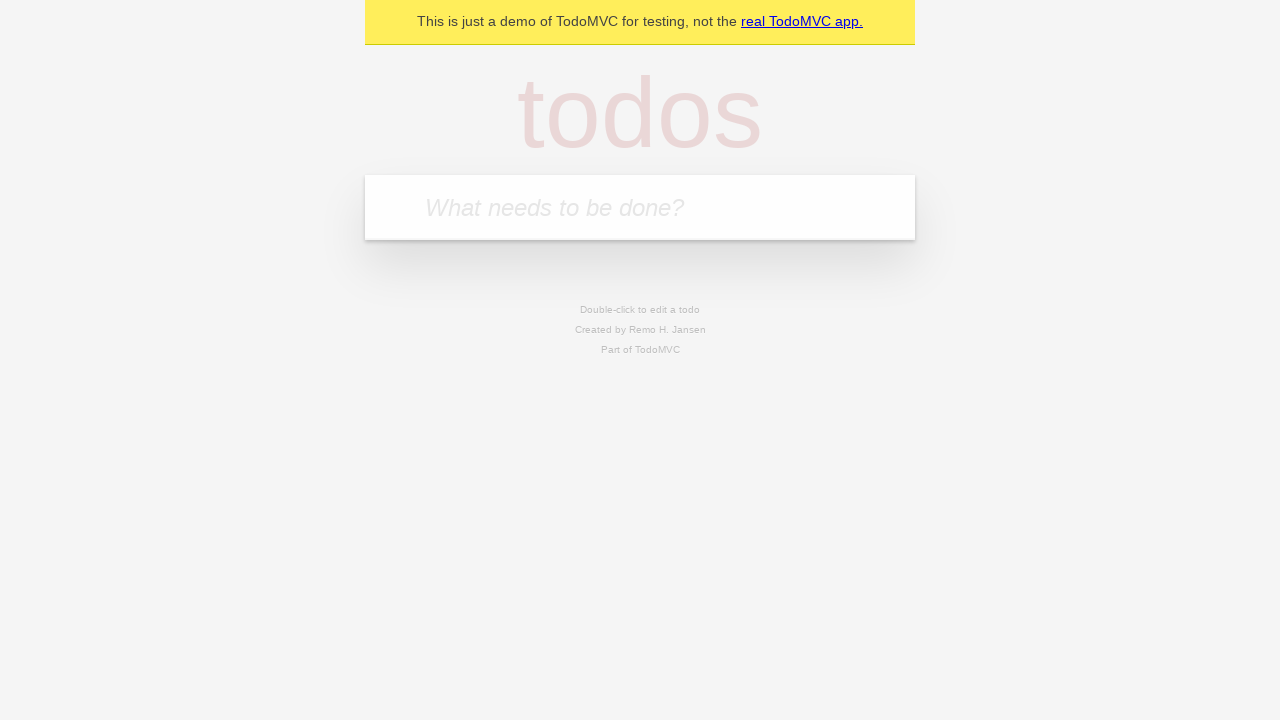

Filled todo input with 'buy some cheese' on internal:attr=[placeholder="What needs to be done?"i]
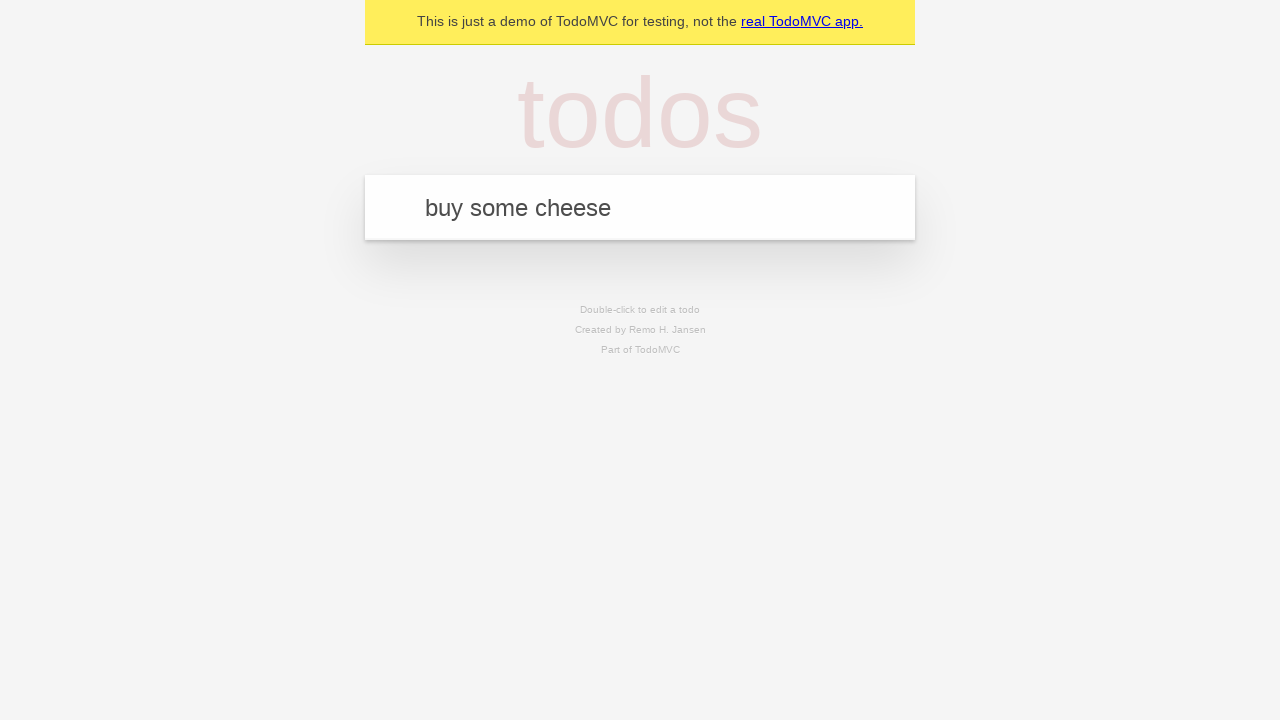

Pressed Enter to add todo 'buy some cheese' on internal:attr=[placeholder="What needs to be done?"i]
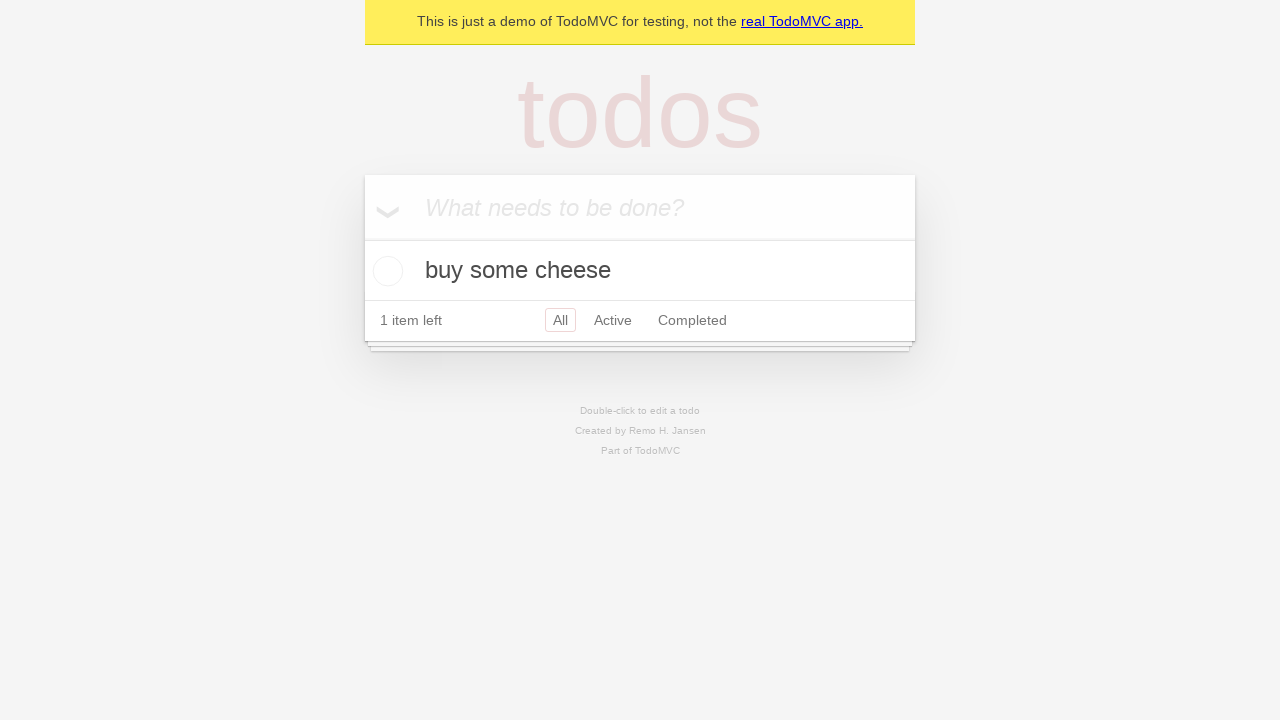

Filled todo input with 'feed the cat' on internal:attr=[placeholder="What needs to be done?"i]
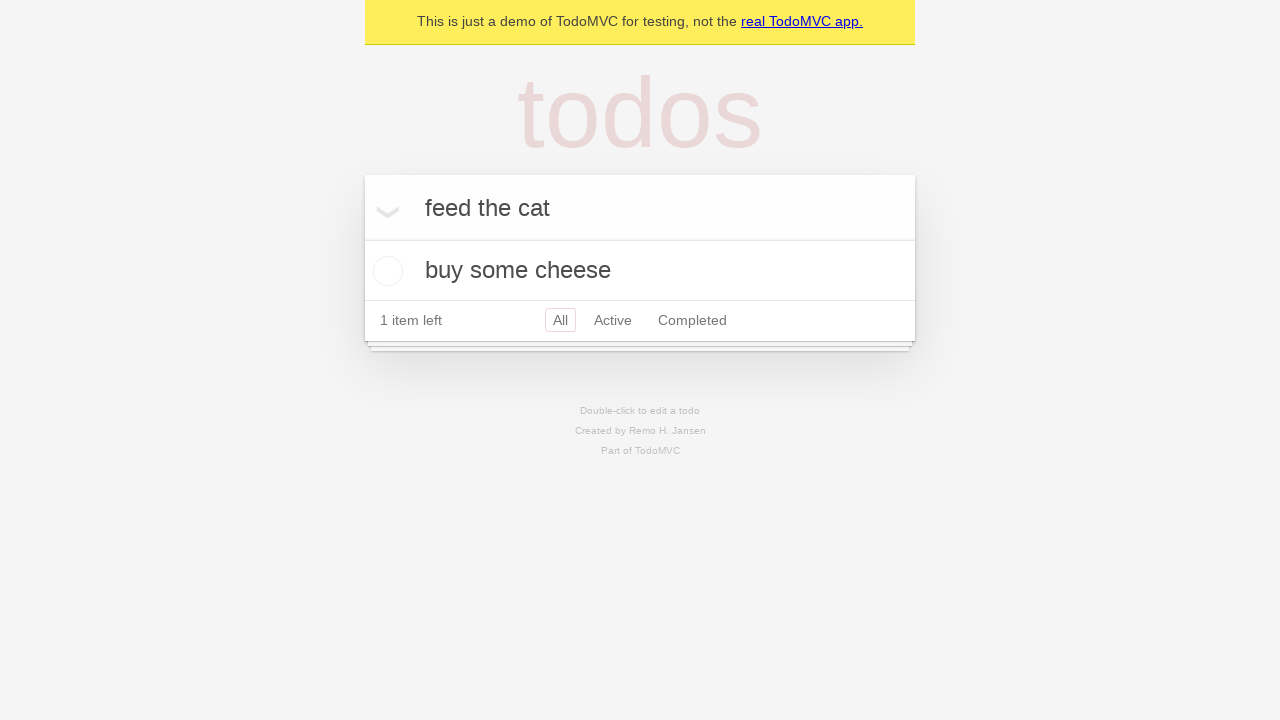

Pressed Enter to add todo 'feed the cat' on internal:attr=[placeholder="What needs to be done?"i]
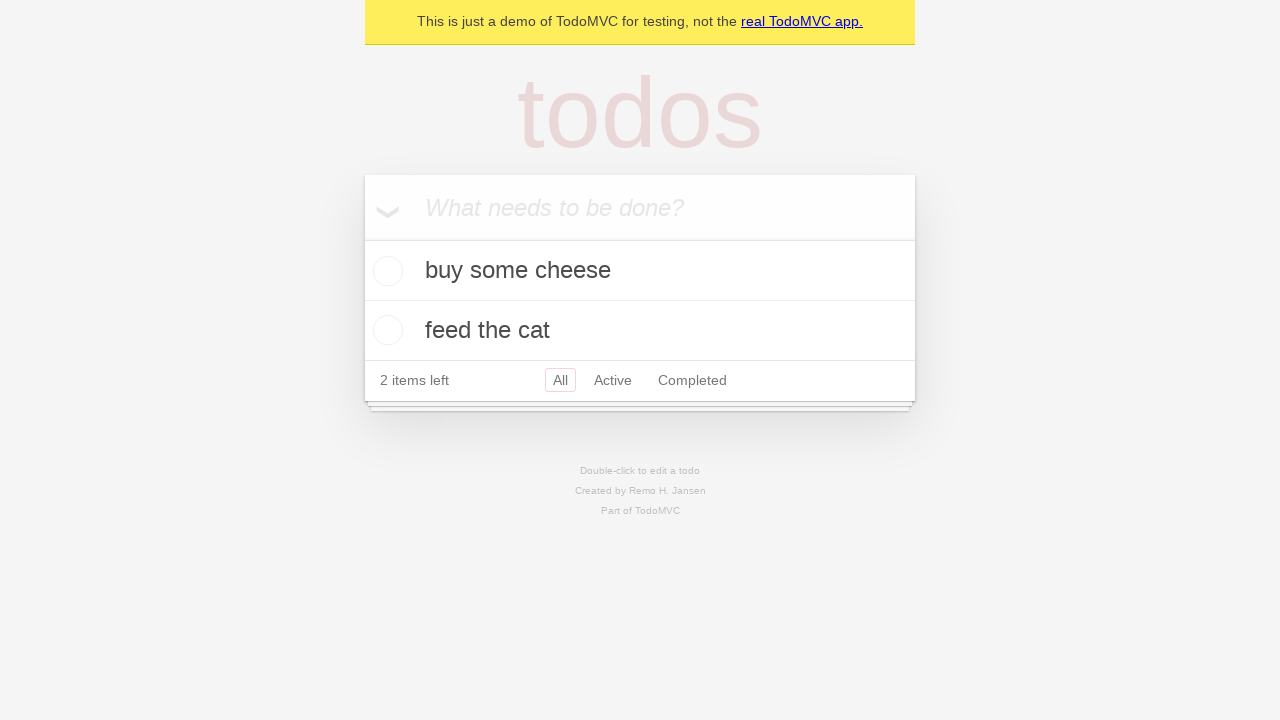

Filled todo input with 'book a doctors appointment' on internal:attr=[placeholder="What needs to be done?"i]
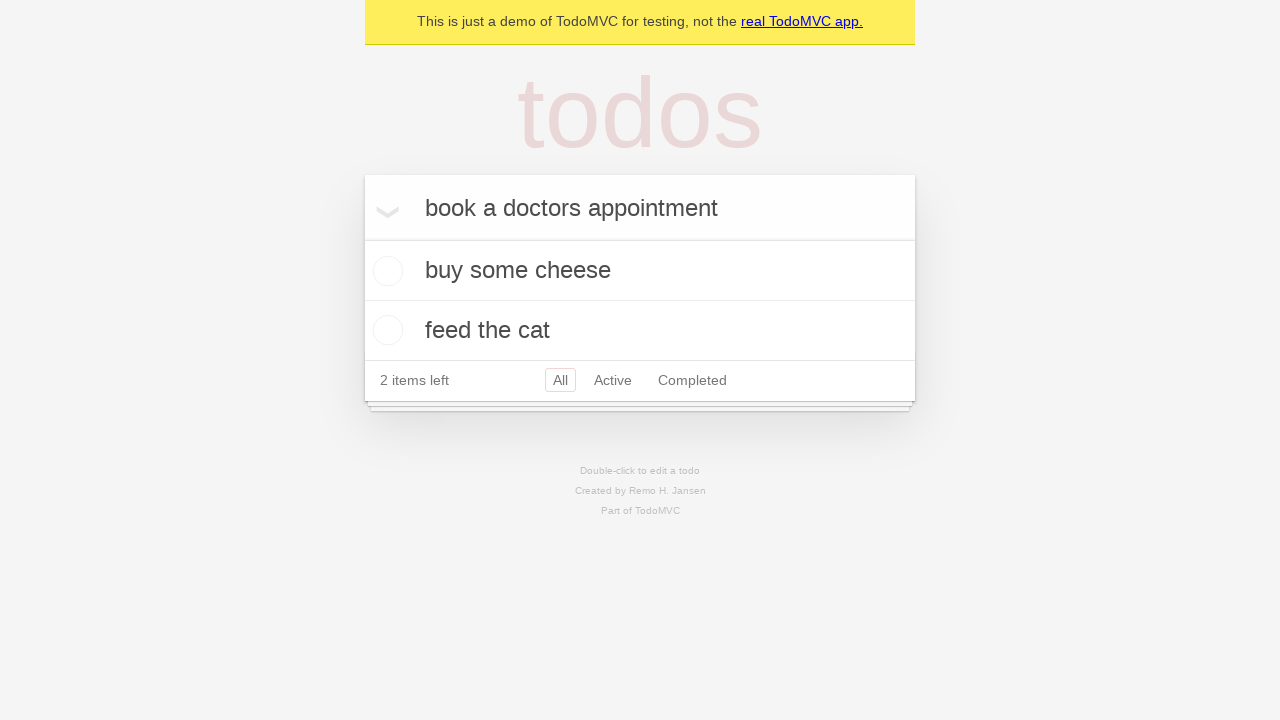

Pressed Enter to add todo 'book a doctors appointment' on internal:attr=[placeholder="What needs to be done?"i]
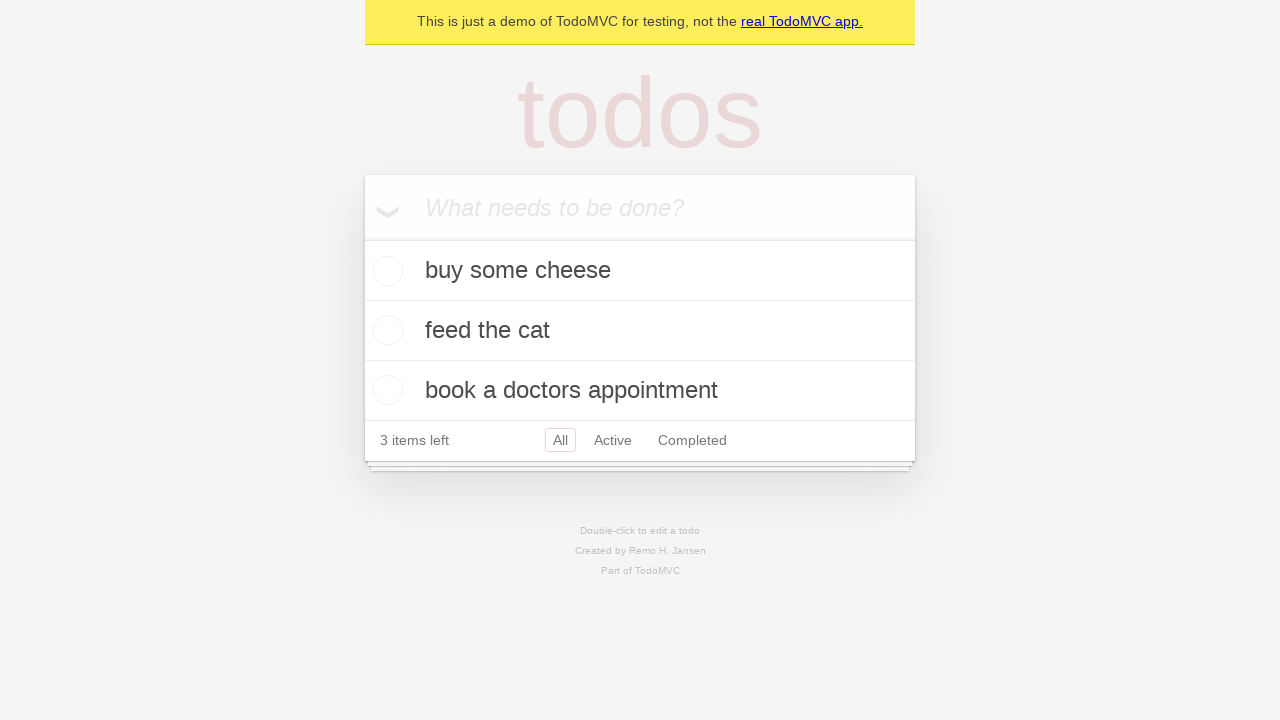

All 3 todo items have been created and are visible
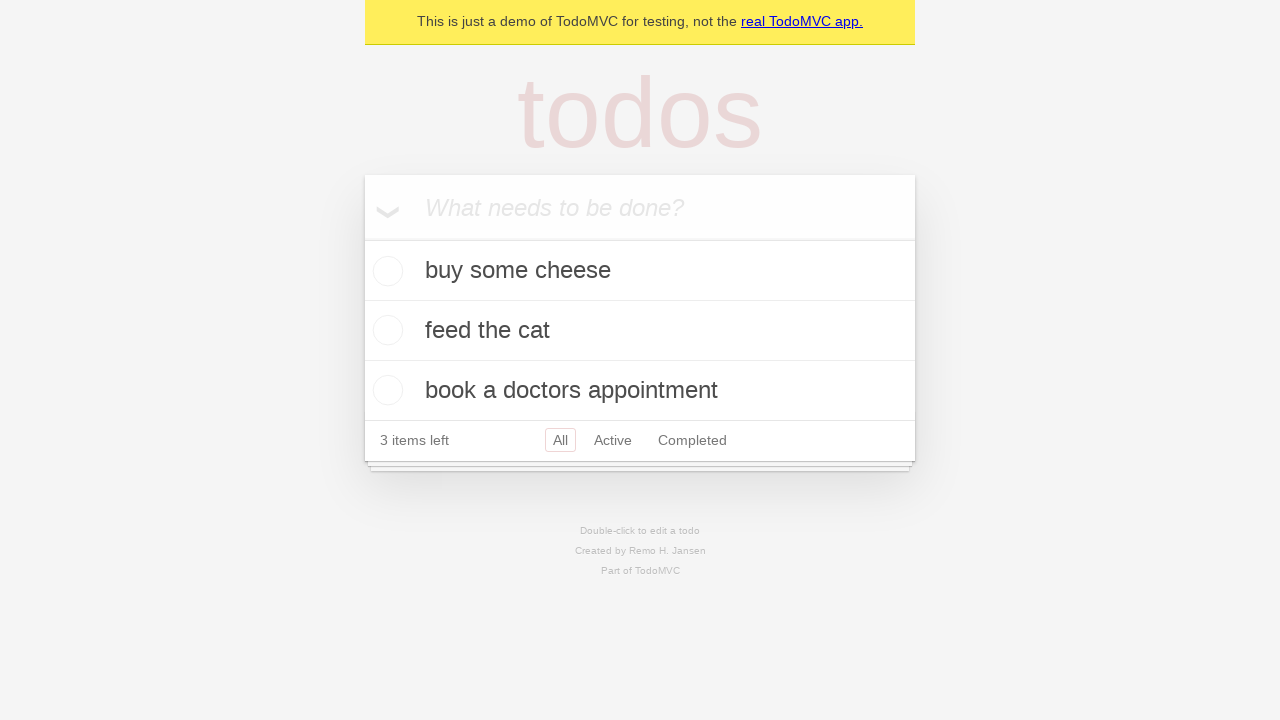

Checked the second todo item (feed the cat) at (385, 330) on internal:testid=[data-testid="todo-item"s] >> nth=1 >> internal:role=checkbox
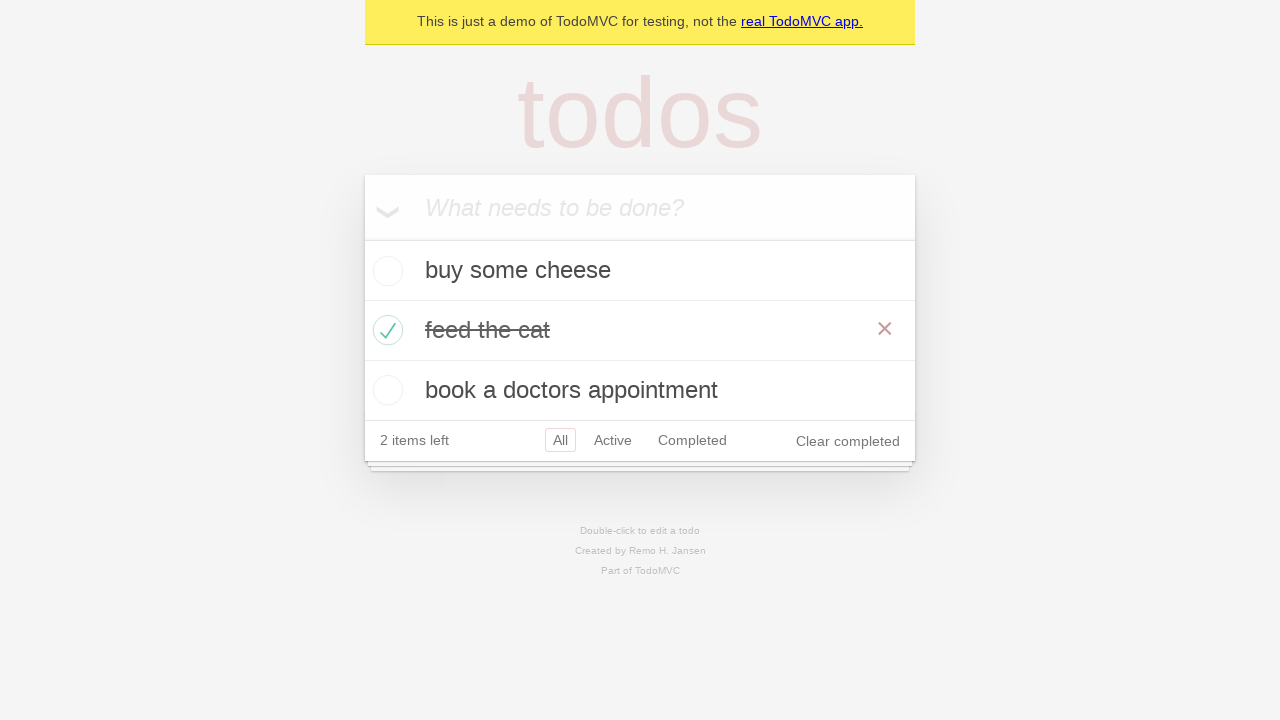

Clicked 'All' filter link at (560, 440) on internal:role=link[name="All"i]
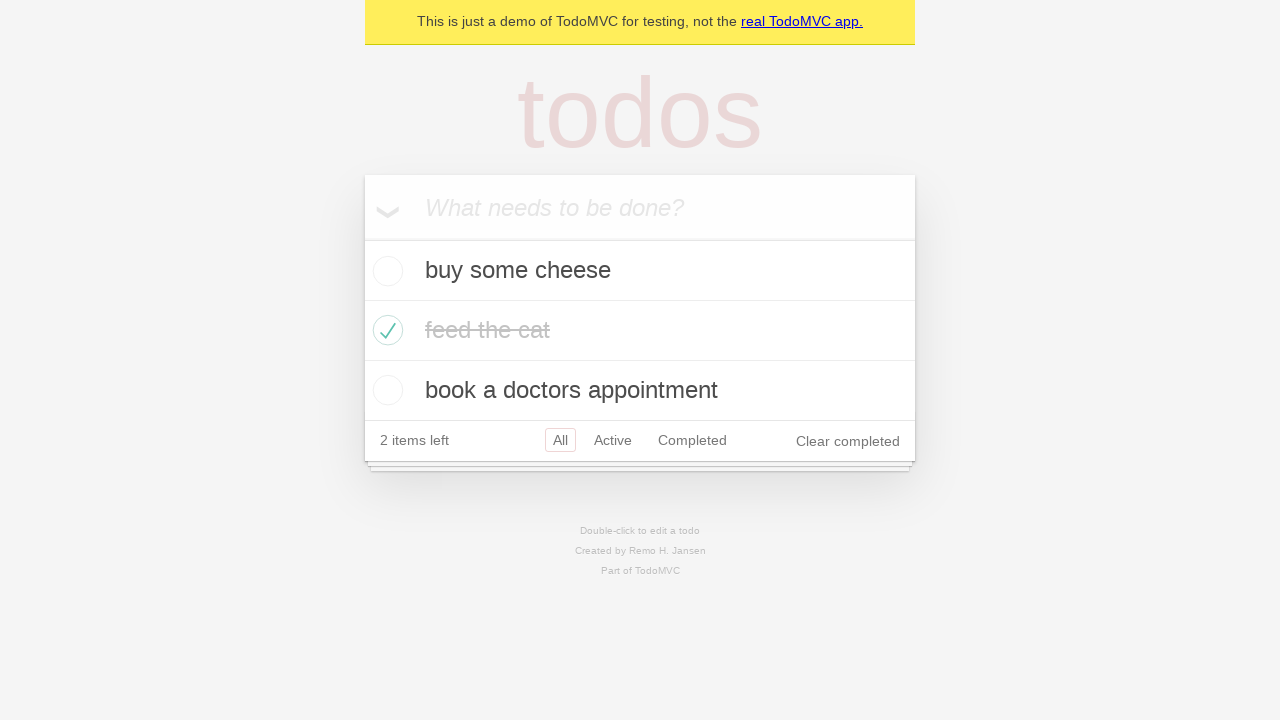

Clicked 'Active' filter link at (613, 440) on internal:role=link[name="Active"i]
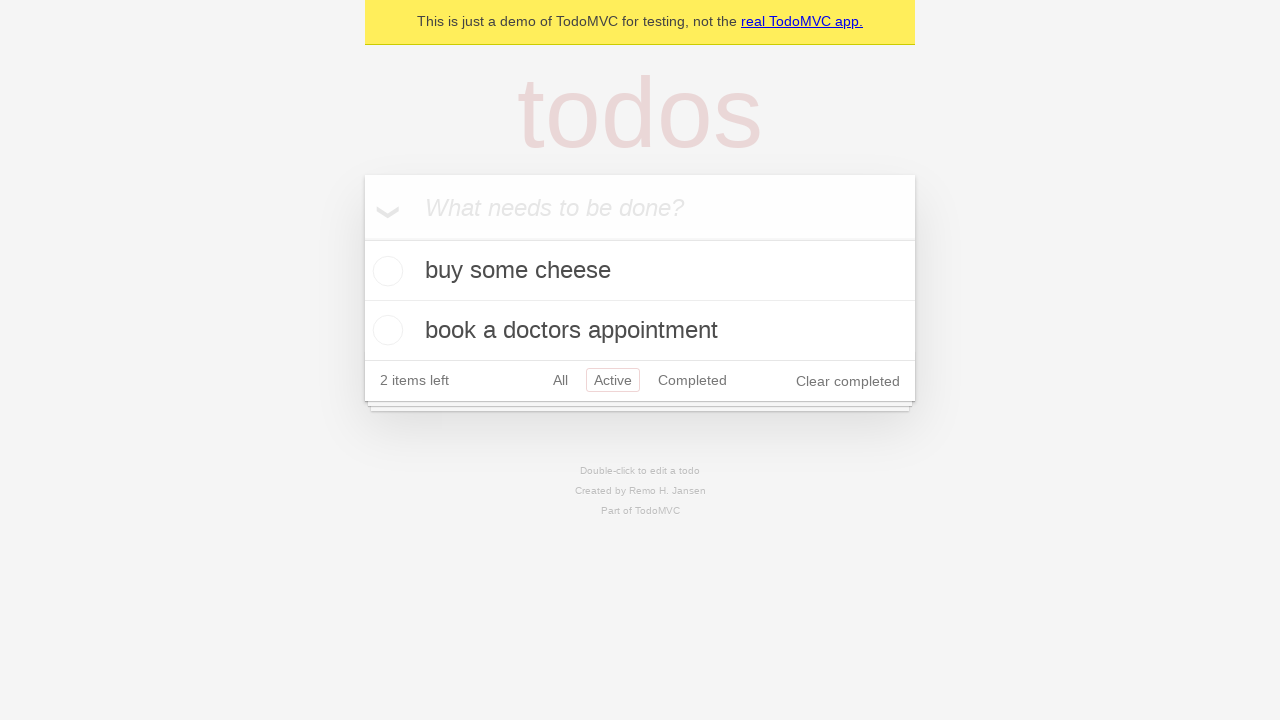

Clicked 'Completed' filter link at (692, 380) on internal:role=link[name="Completed"i]
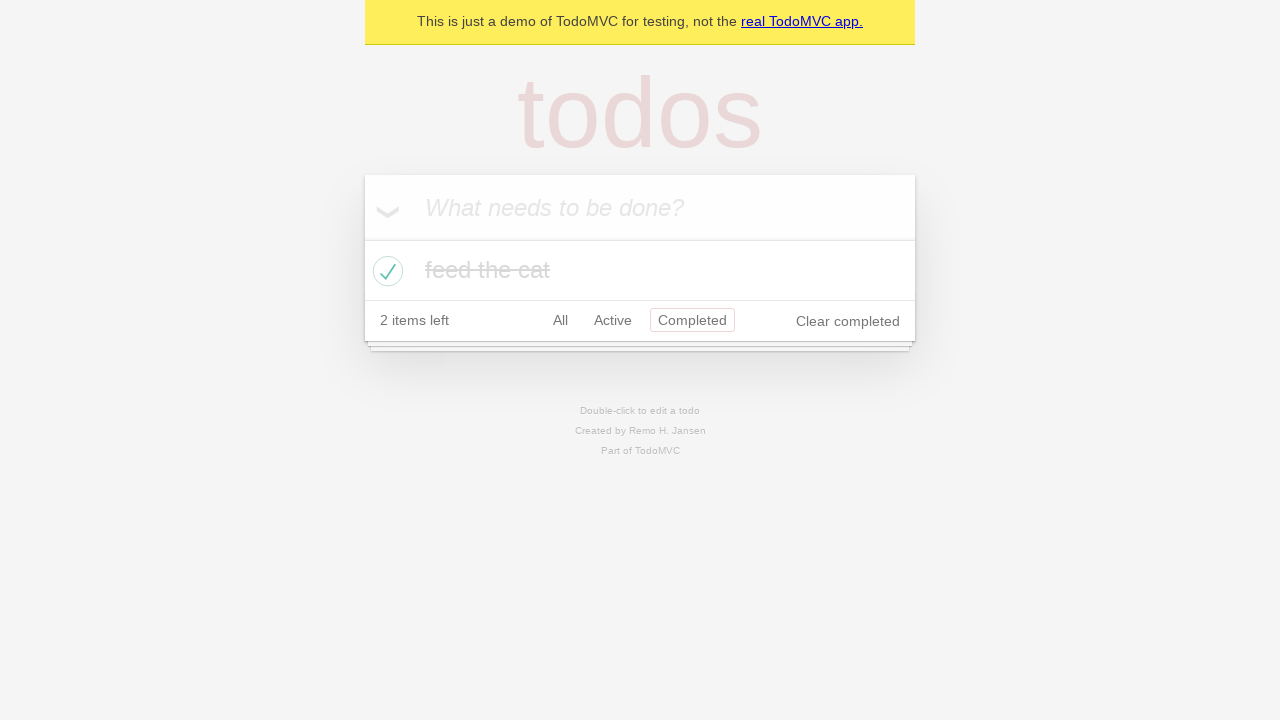

Navigated back to 'Active' filter view using browser back button
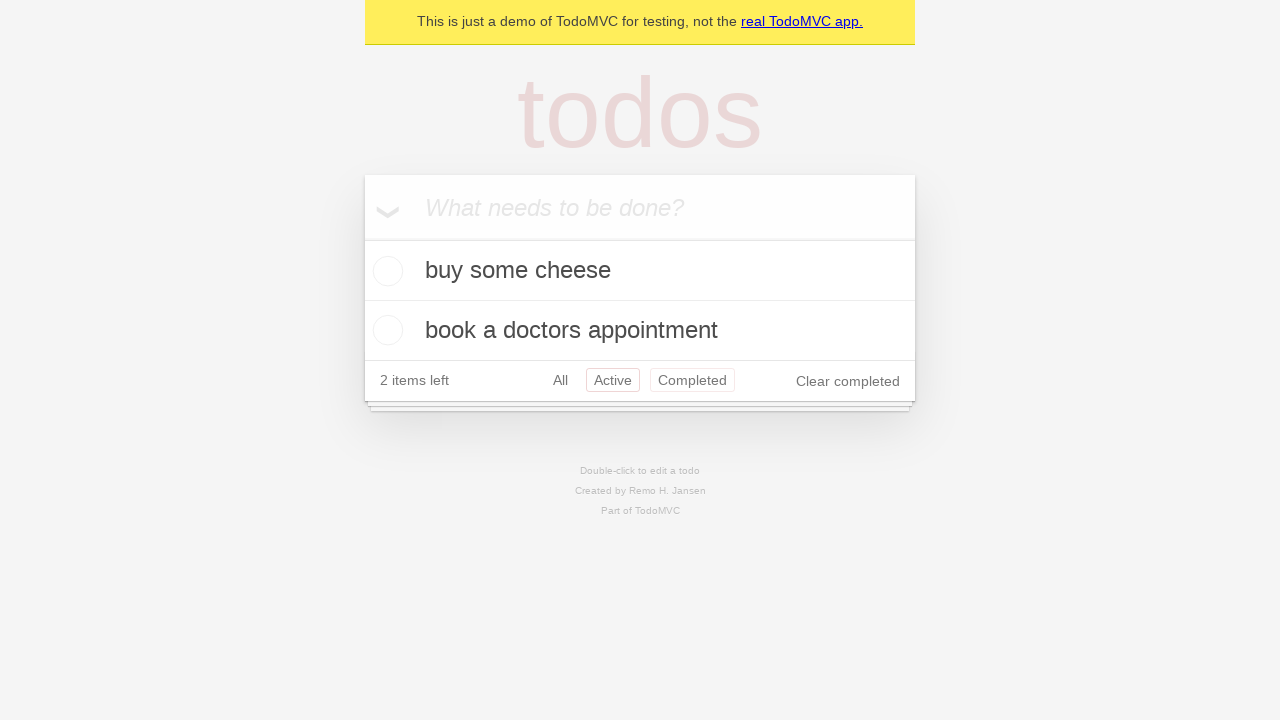

Navigated back to 'All' filter view using browser back button
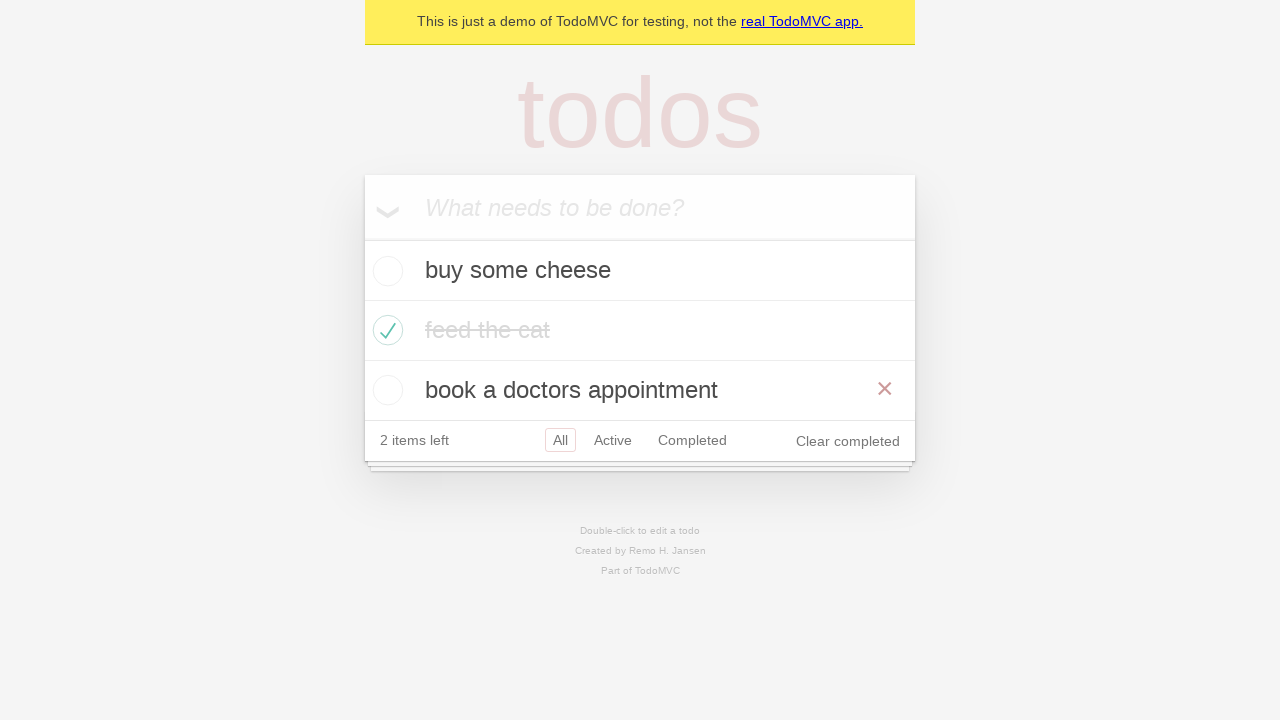

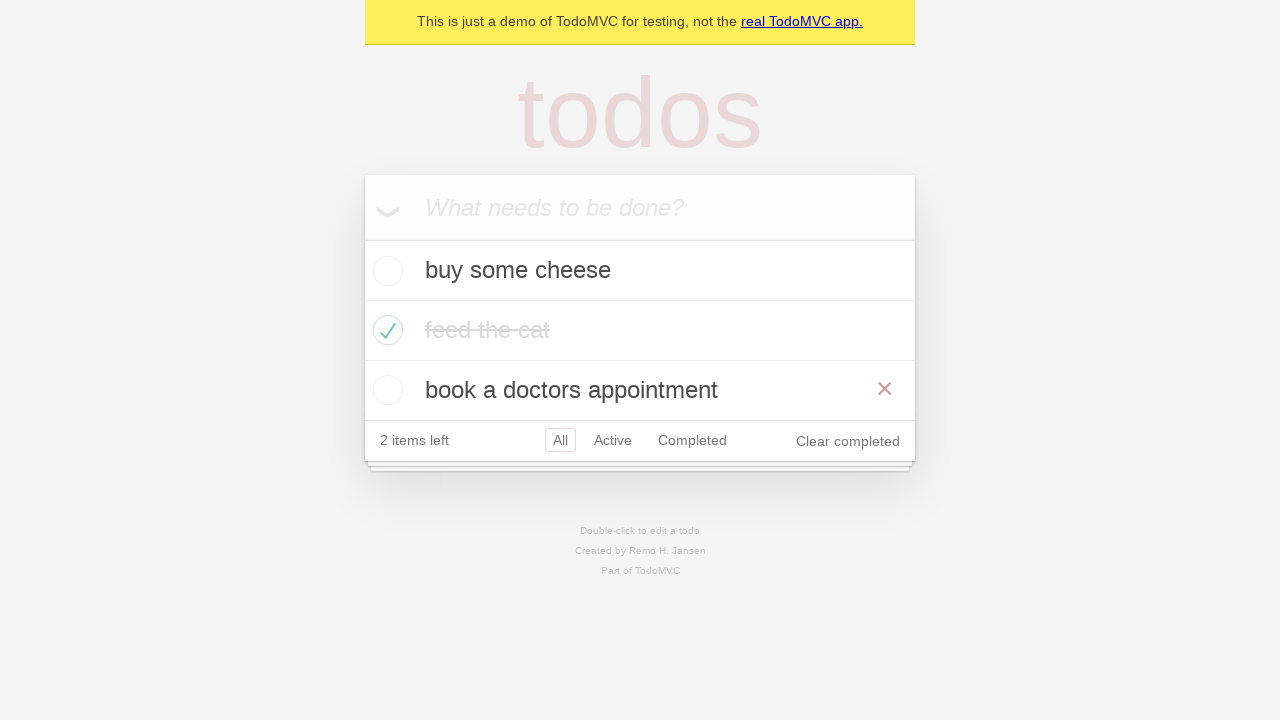